Tests sending keys to a designated element by clicking body first then typing 'abc' directly to the text input

Starting URL: https://www.selenium.dev/selenium/web/single_text_input.html

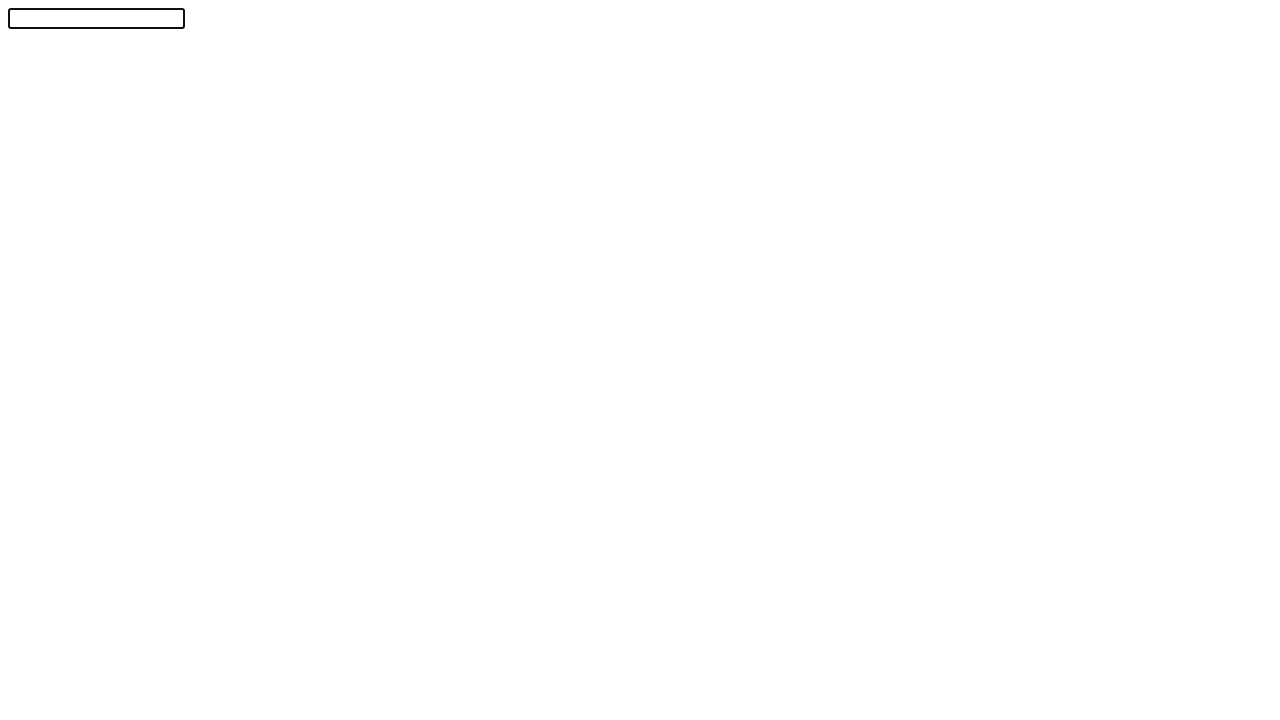

Clicked on body element at (640, 356) on body
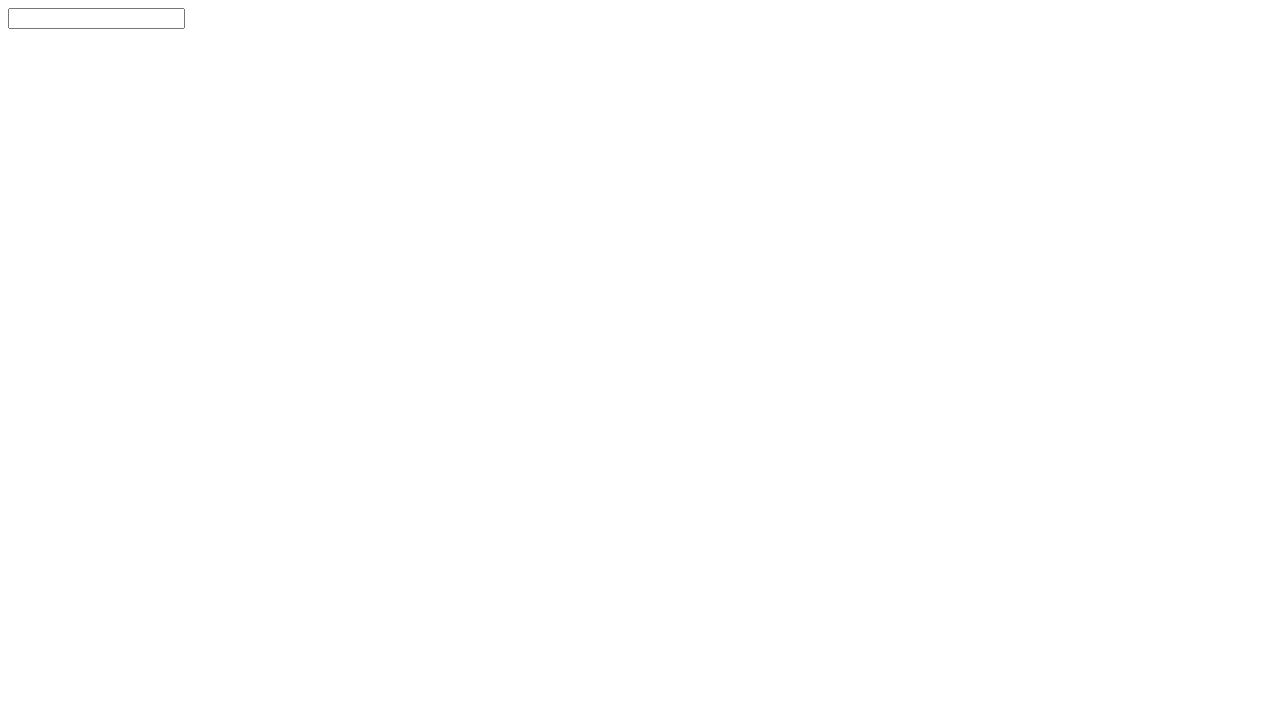

Filled text input field with 'abc' on #textInput
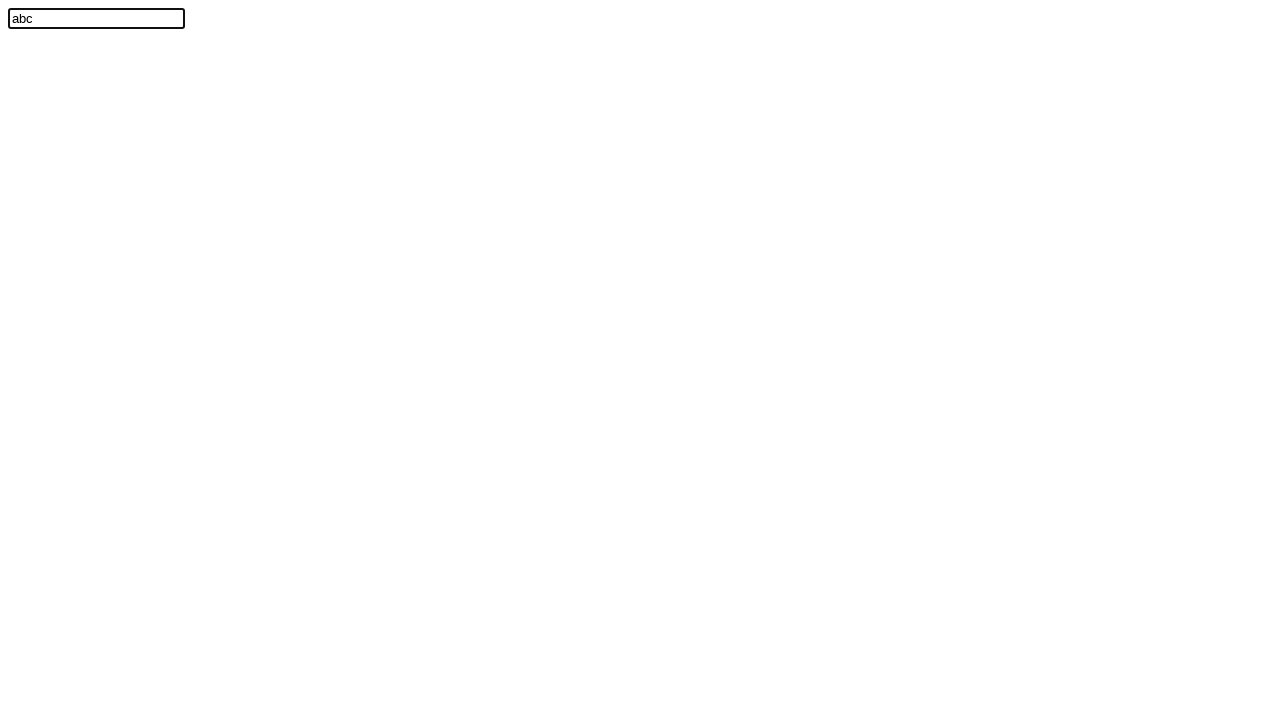

Located text input element
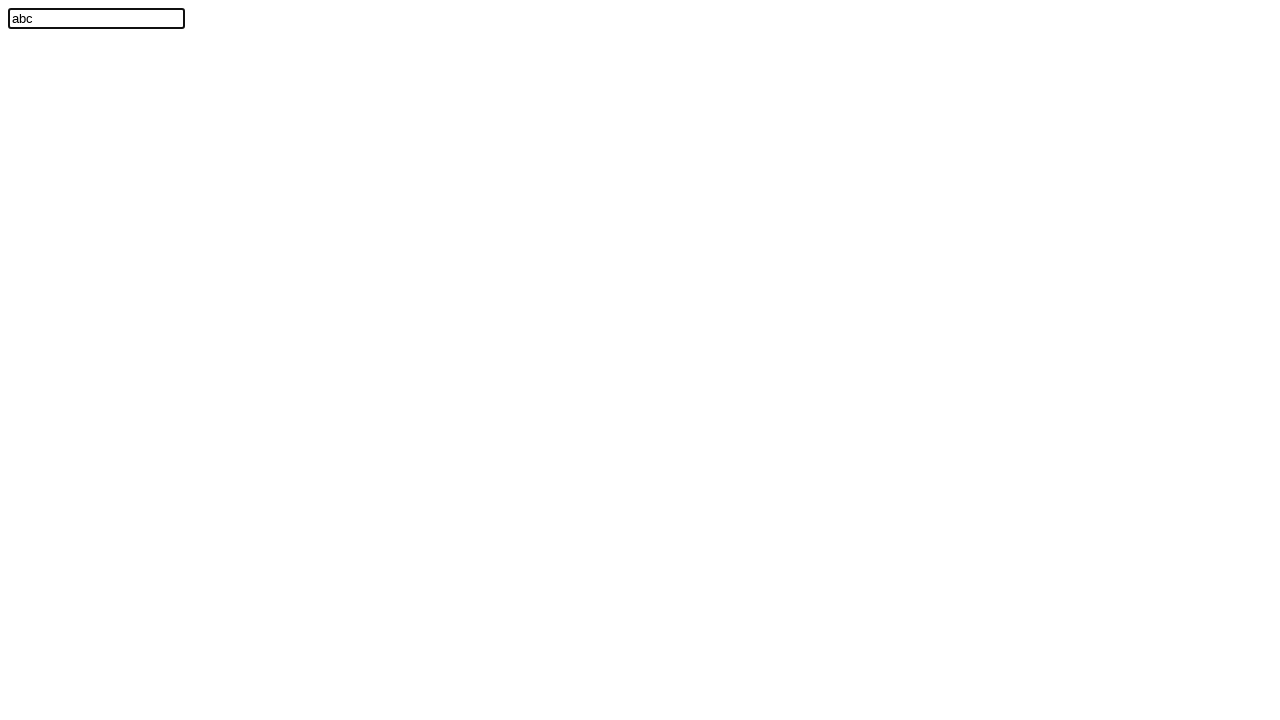

Verified text input contains 'abc'
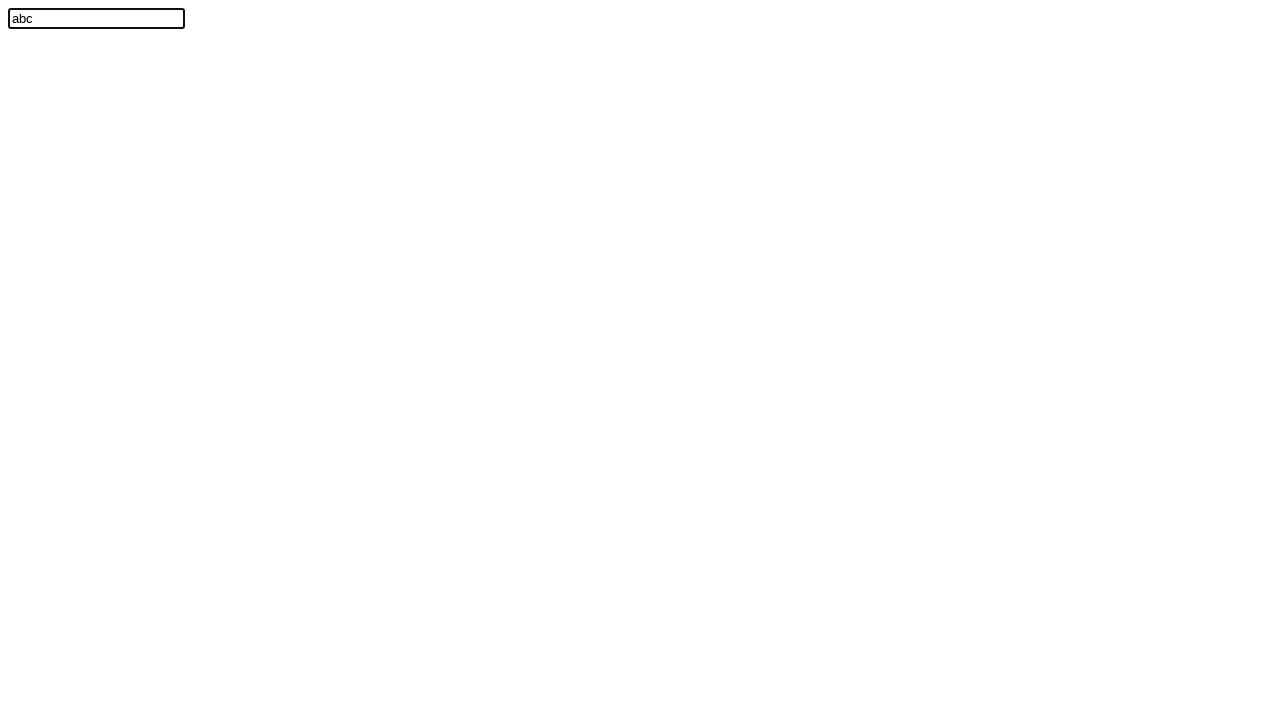

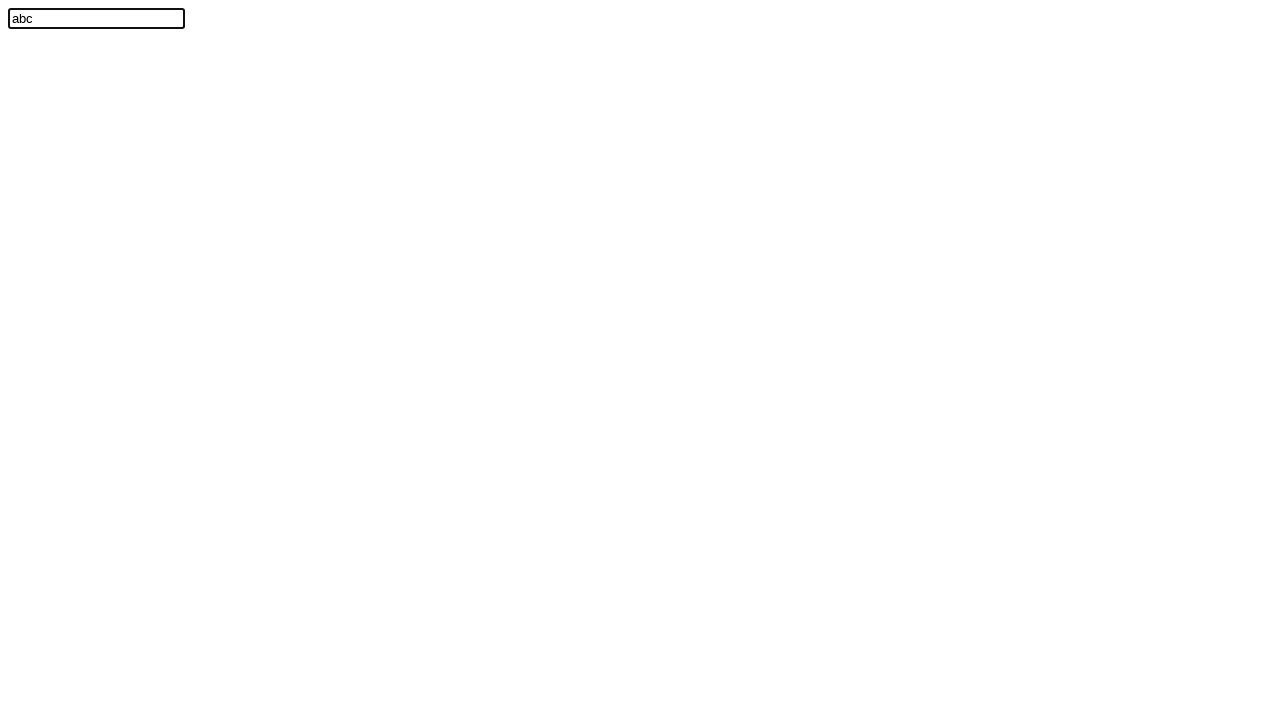